Tests that a footer element is present on the page

Starting URL: https://only.digital/

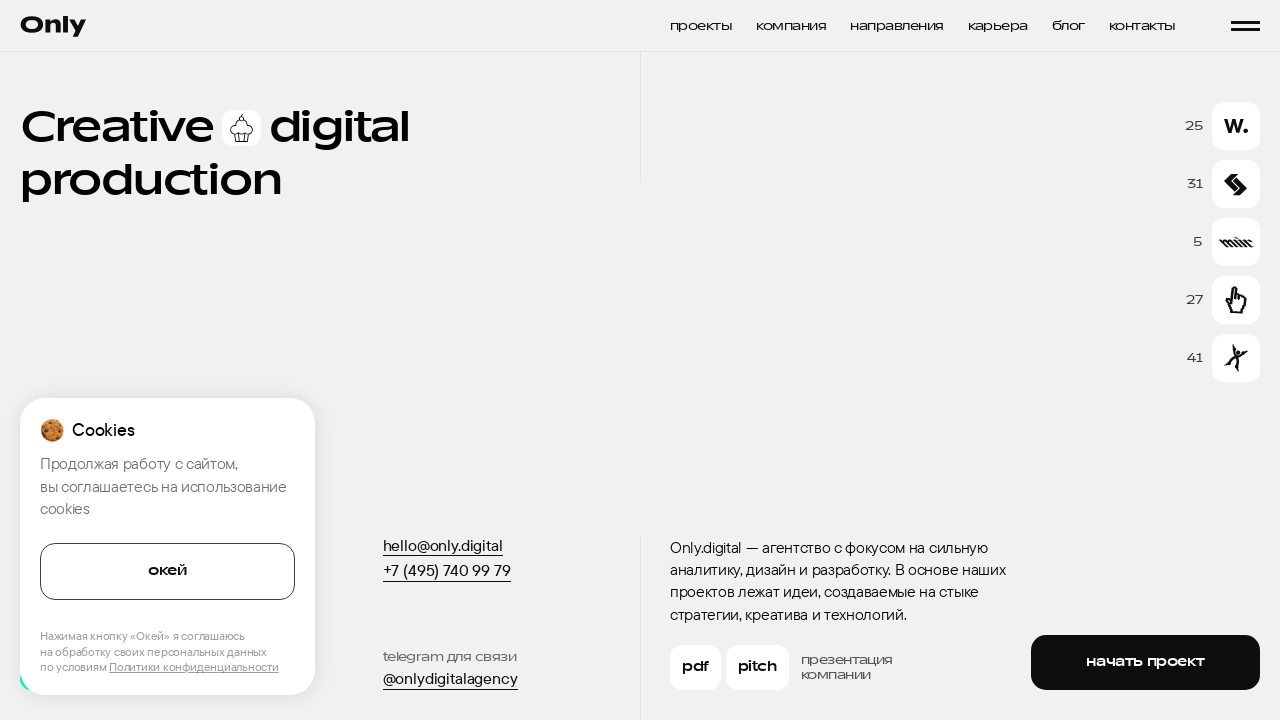

Navigated to https://only.digital/
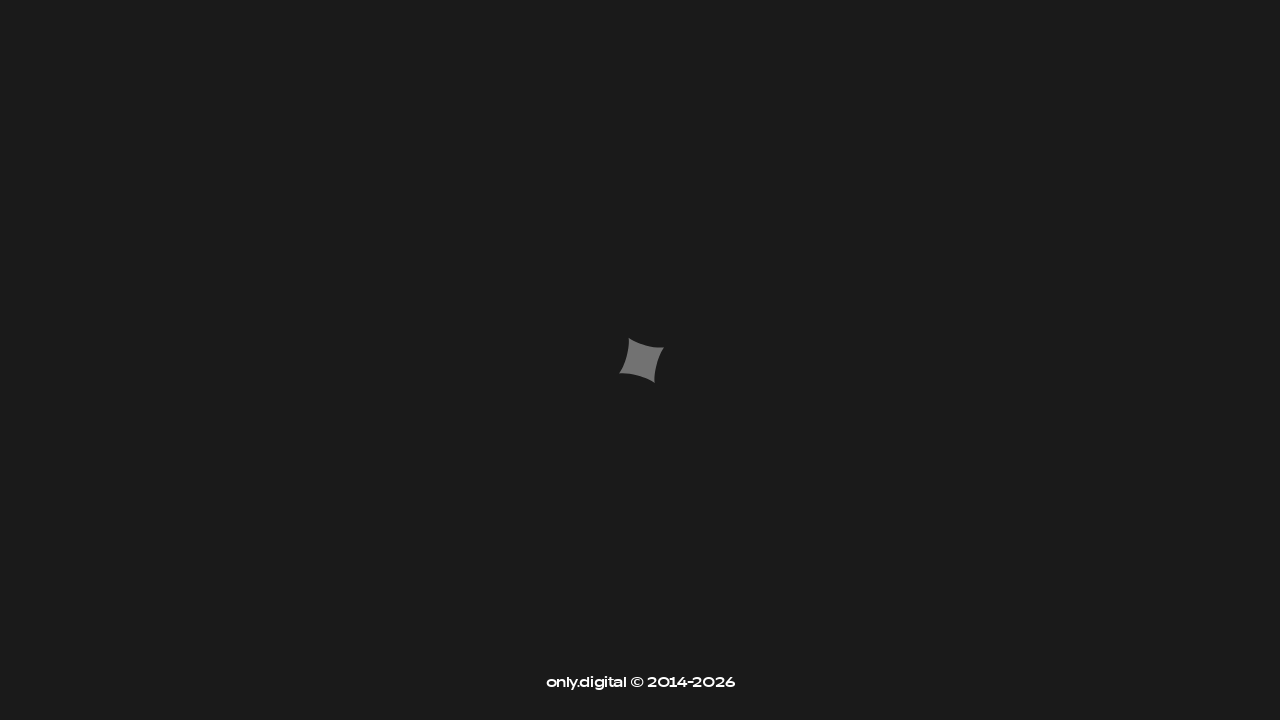

Located footer element on the page
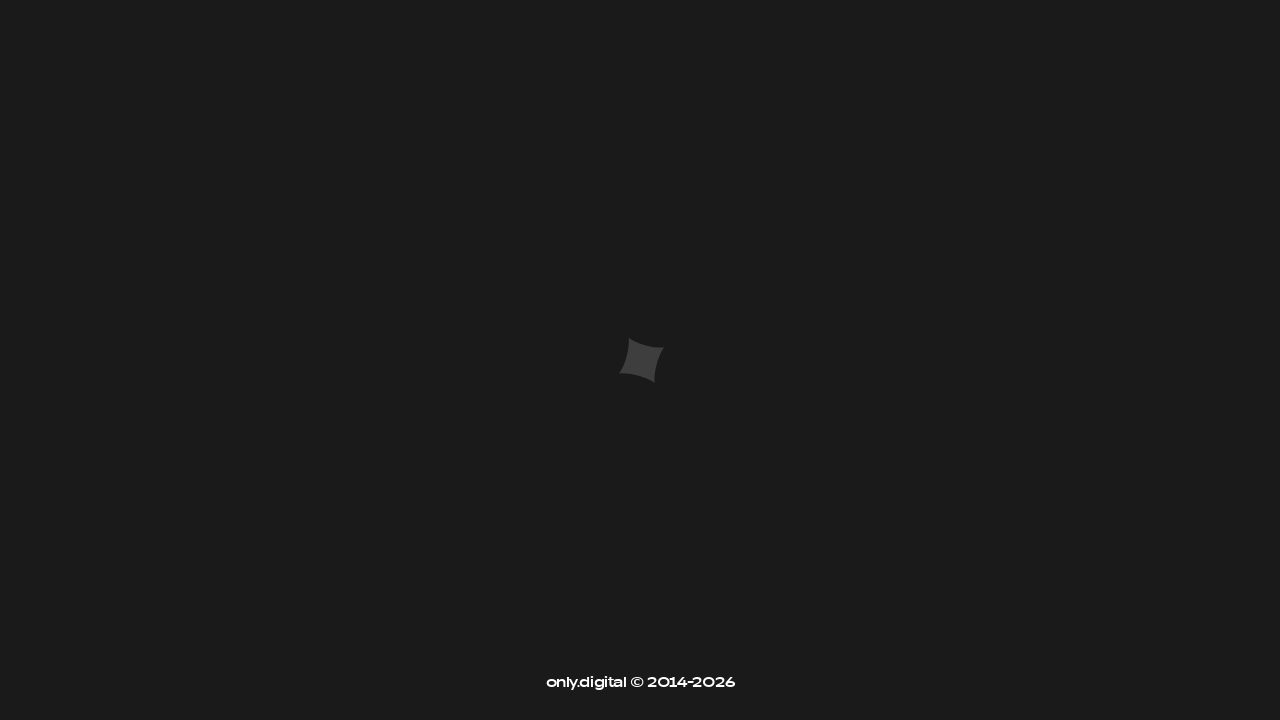

Asserted that footer element is present (count > 0)
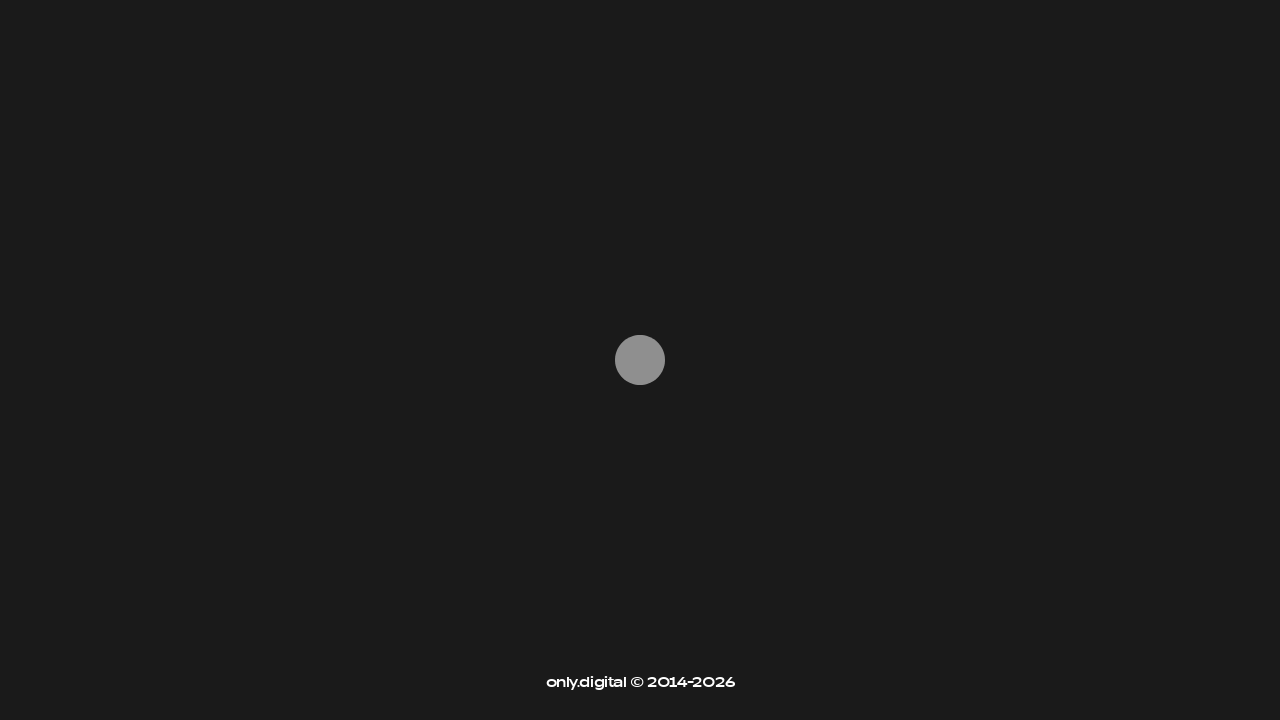

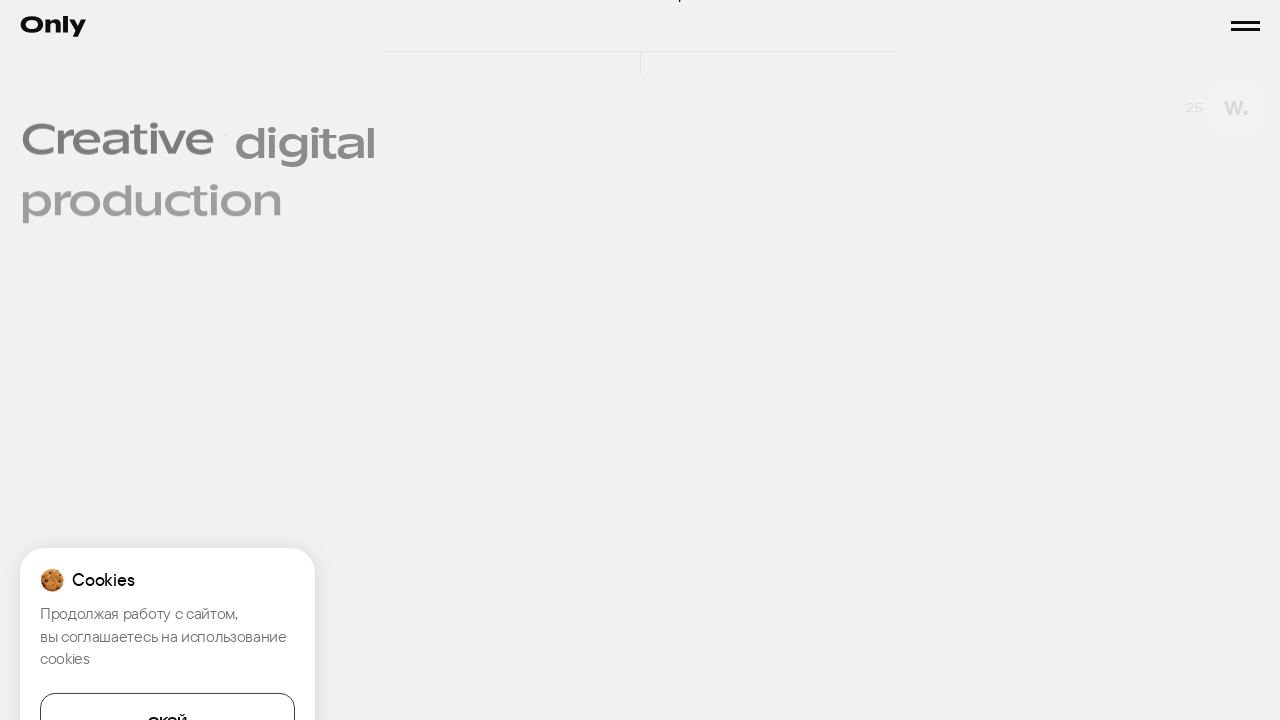